Tests clicking a JS Confirm button and accepting (OK) the confirm dialog

Starting URL: https://the-internet.herokuapp.com/javascript_alerts

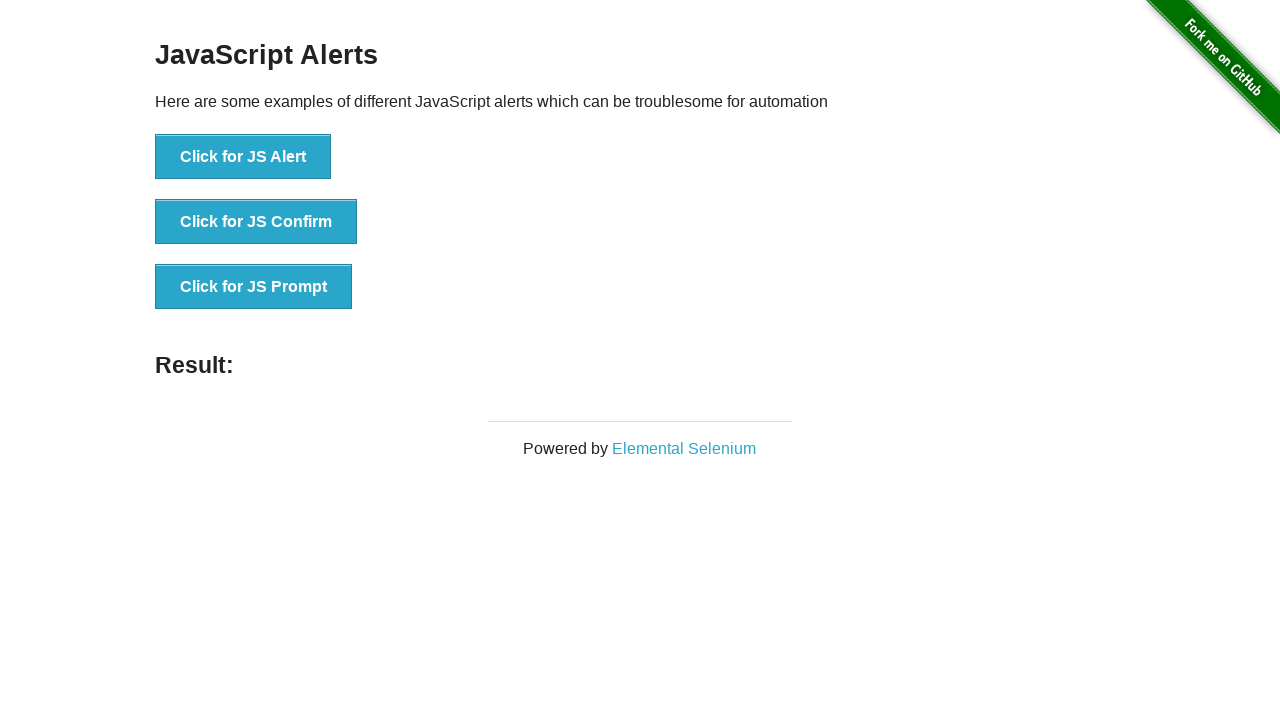

Set up dialog handler to accept confirm dialogs
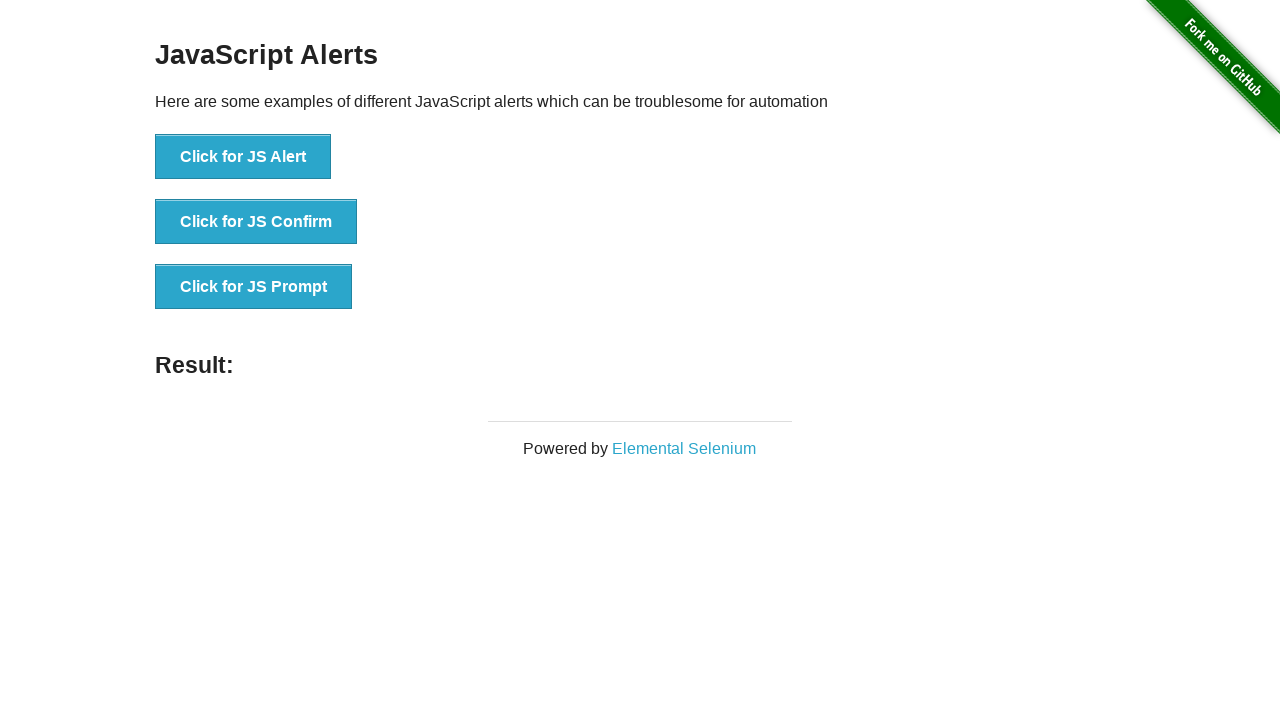

Clicked the JS Confirm button at (256, 222) on xpath=//button[text()='Click for JS Confirm']
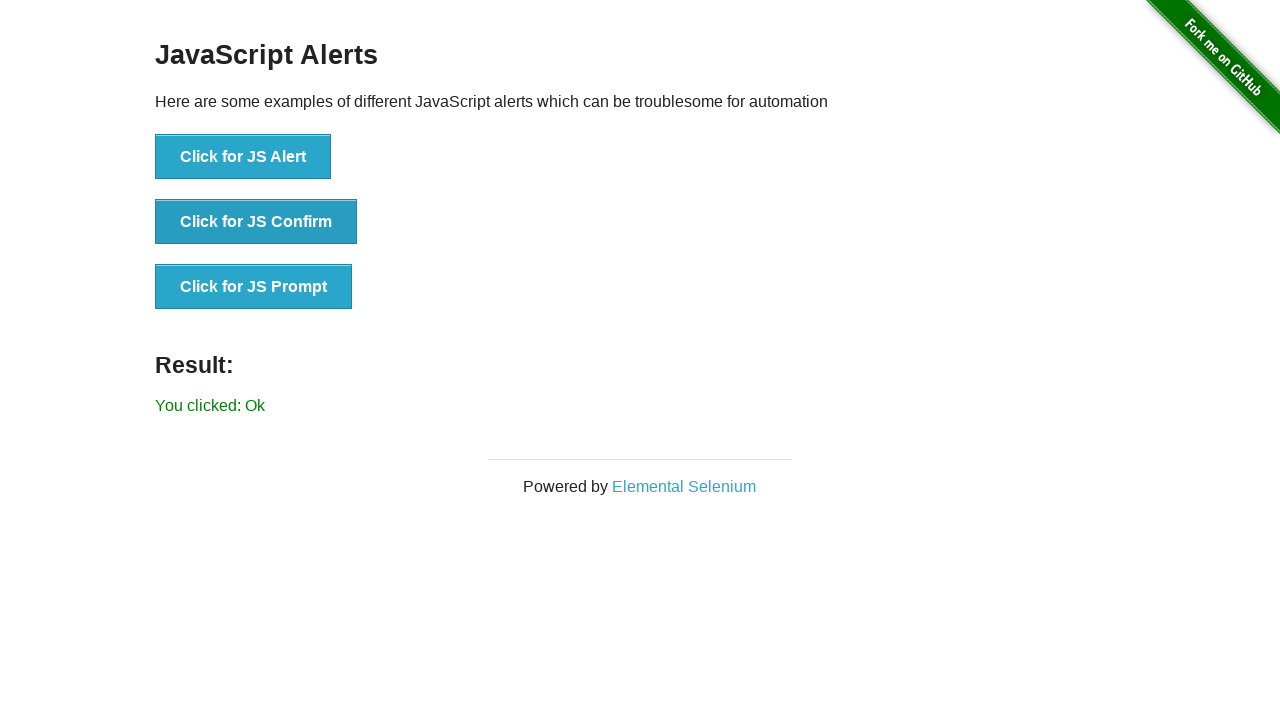

Confirm dialog accepted and result element loaded
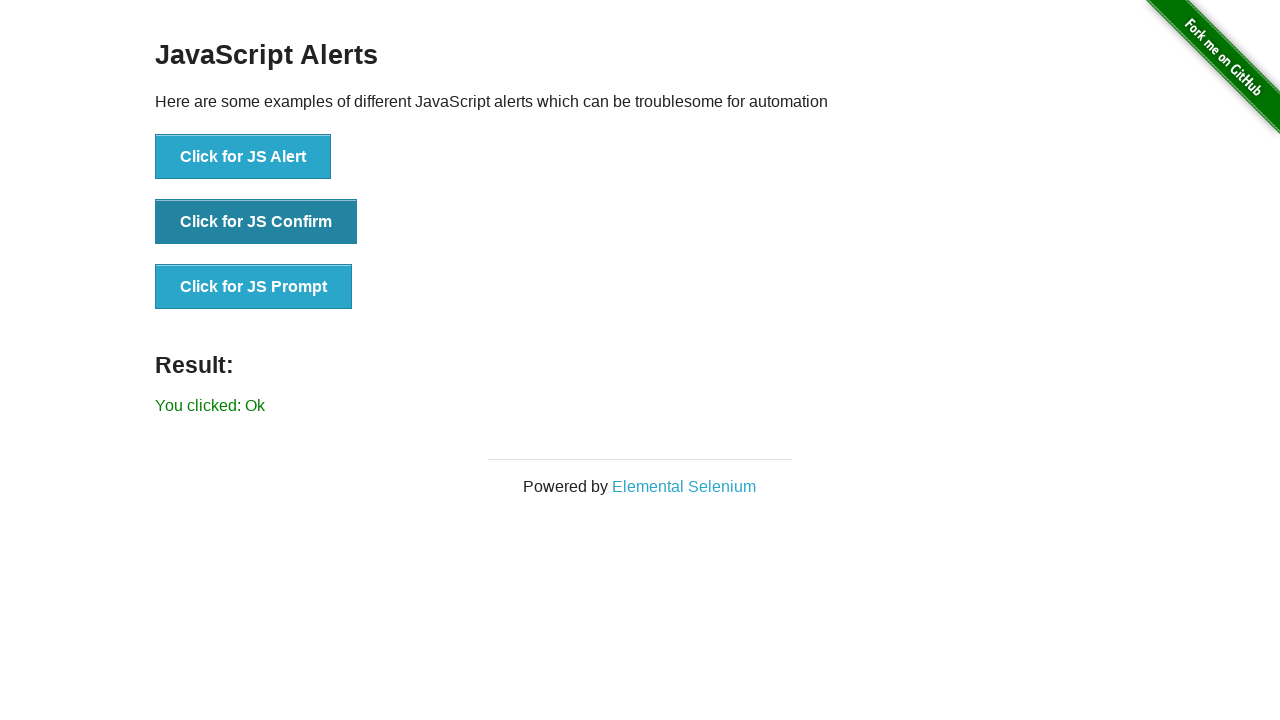

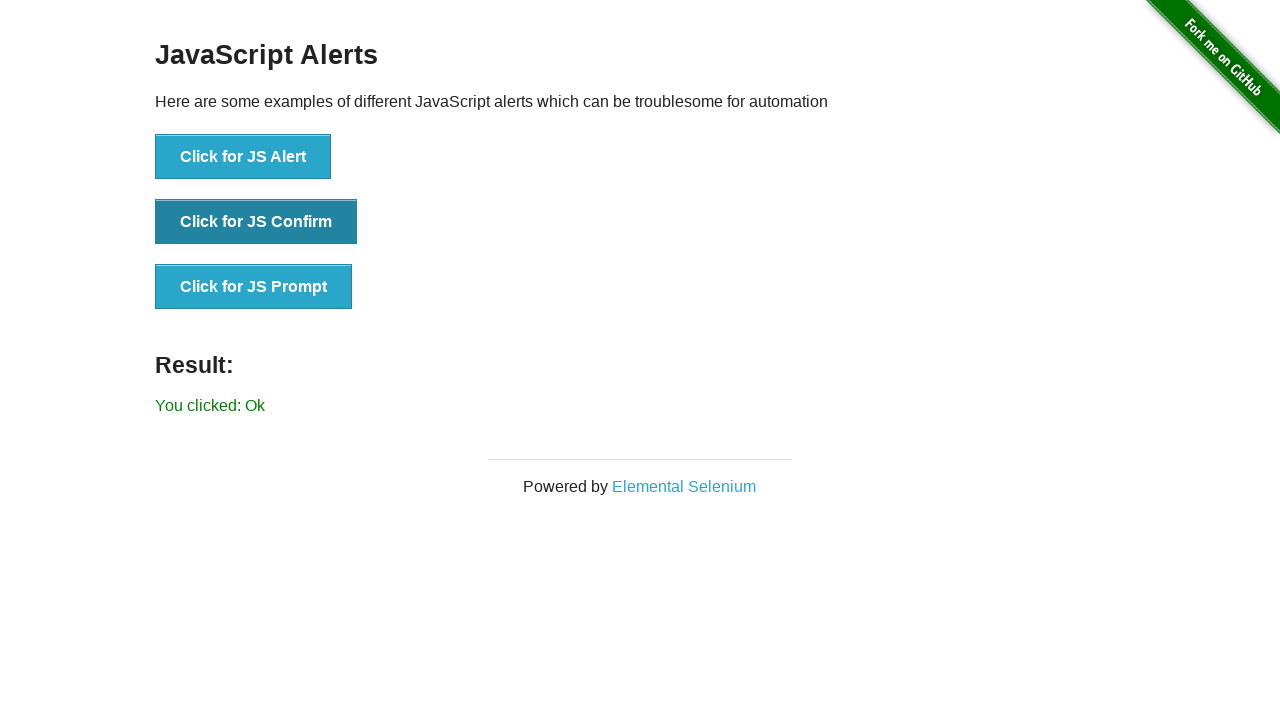